Tests the store page filtering functionality by selecting Spanish language, choosing the Iberia server from a dropdown, and sorting items by ascending price.

Starting URL: https://metin2alerts.com/store

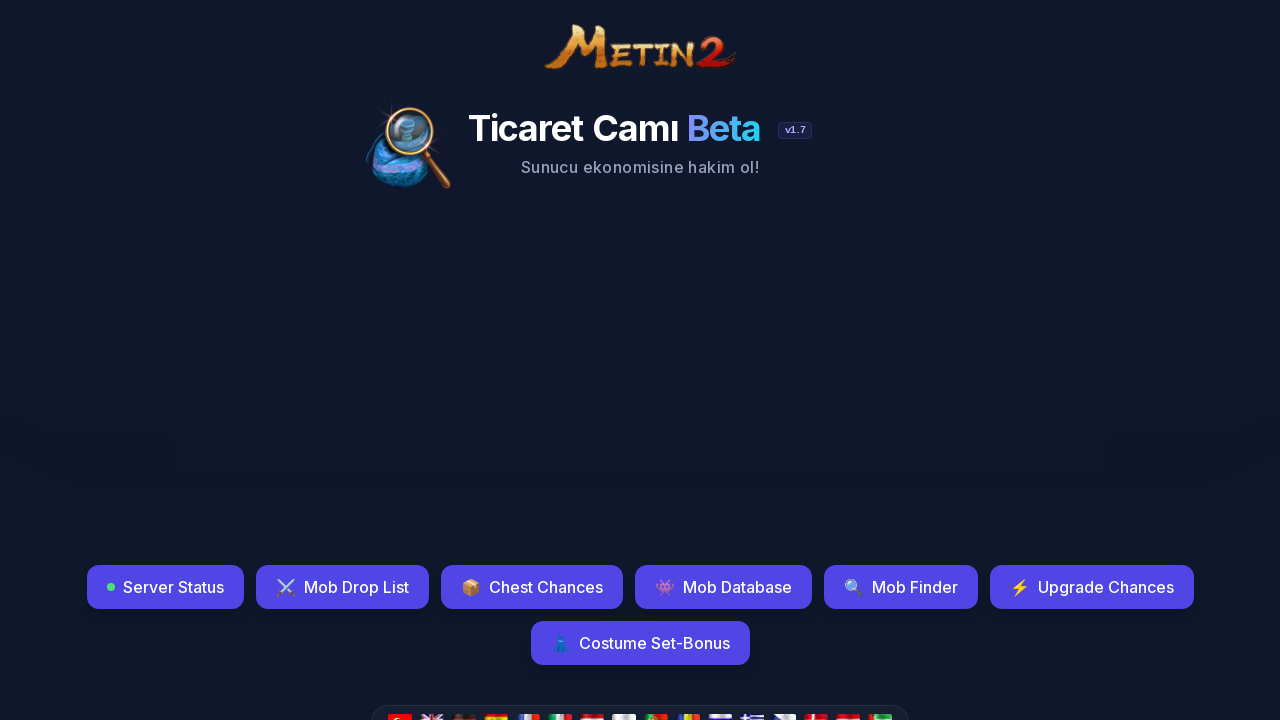

Waited for Spanish language flag to be visible
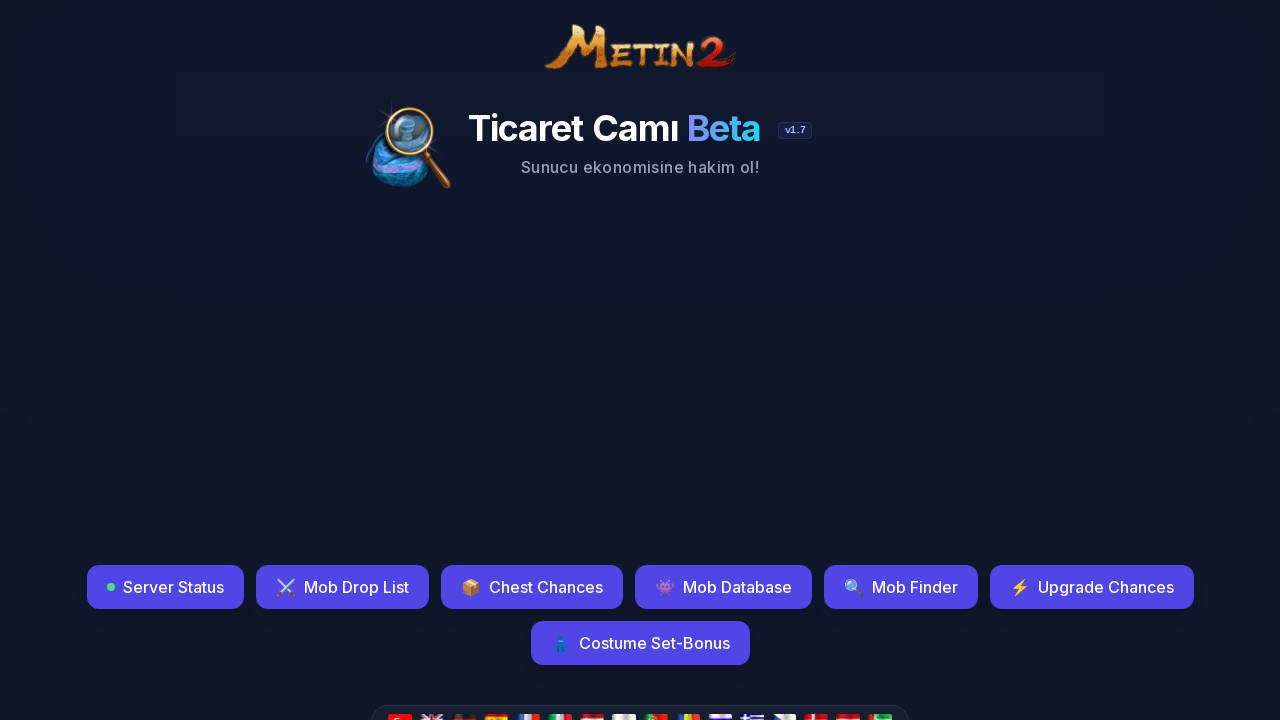

Clicked Spanish language flag to select Spanish at (496, 712) on xpath=//img[@src='country/es.png']
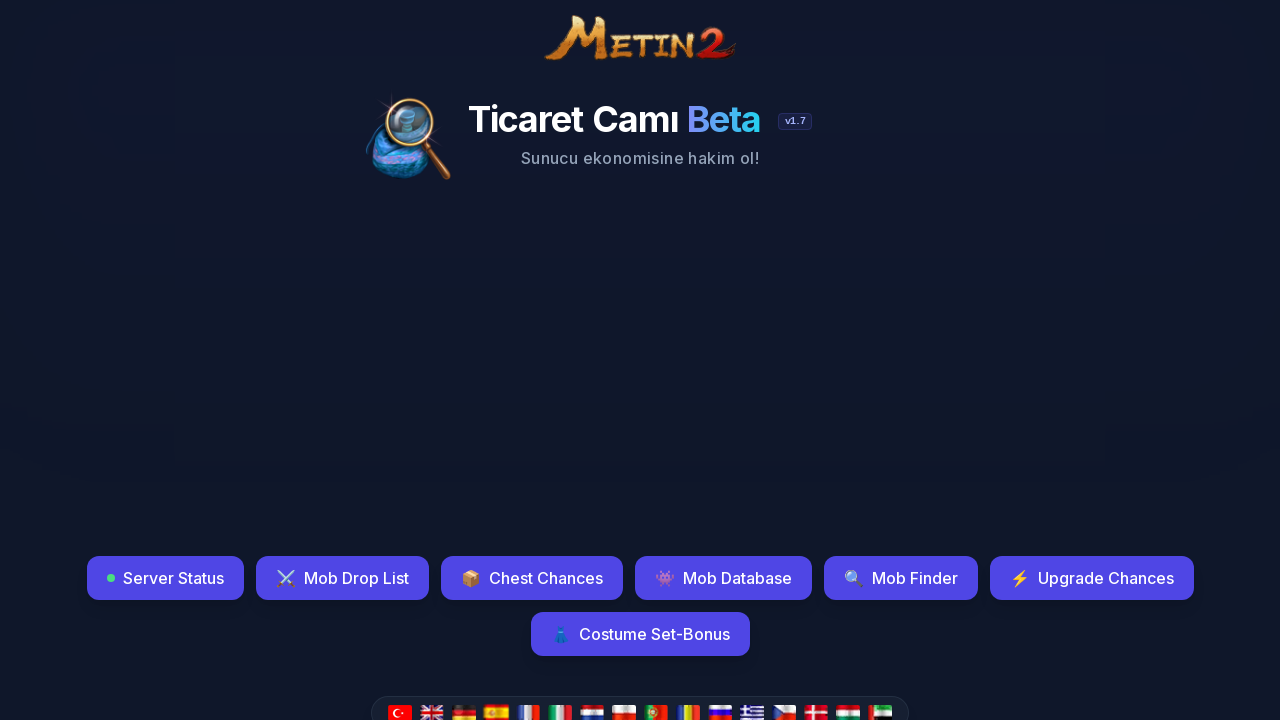

Waited 2 seconds for language change to take effect
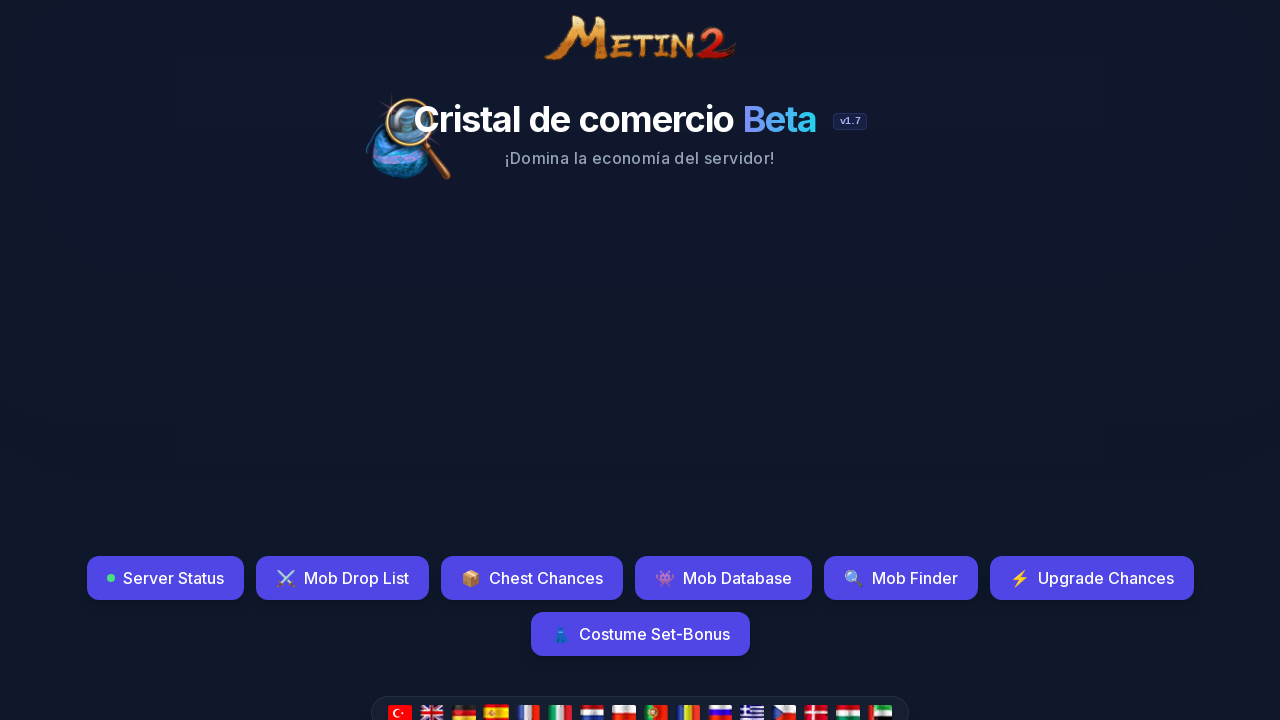

Waited for server dropdown to be visible
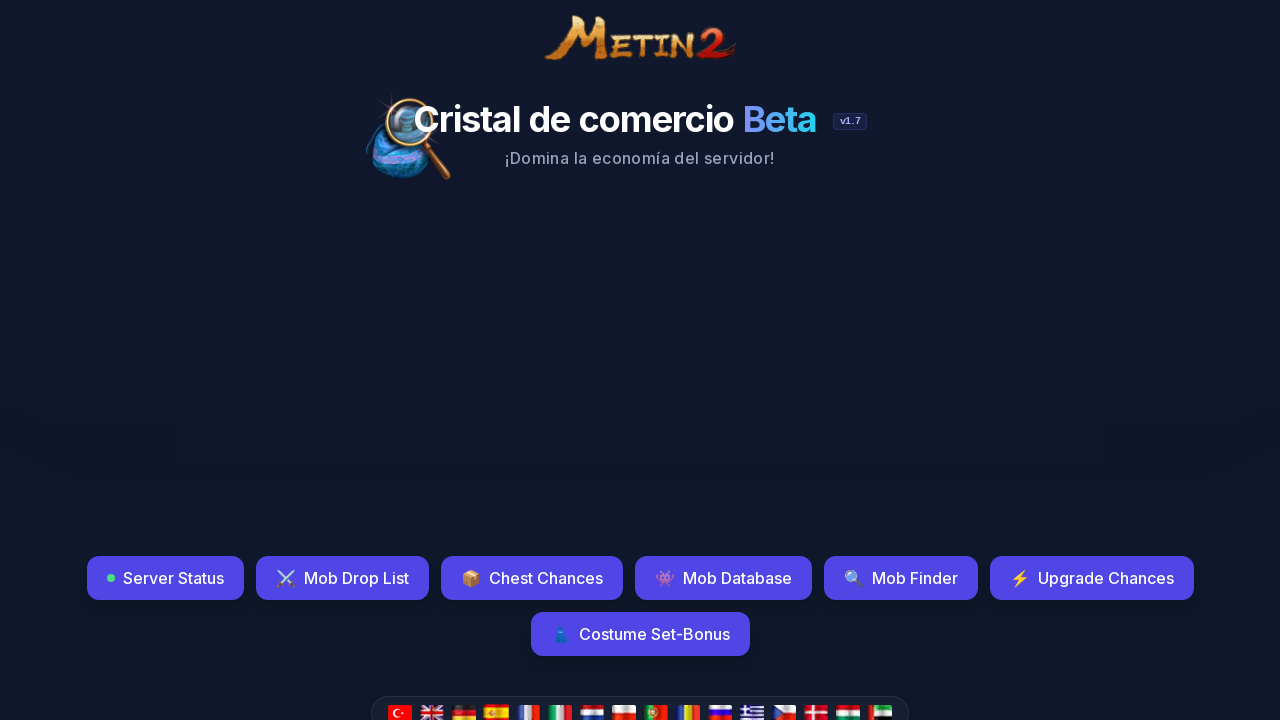

Selected Iberia server (value 506) from dropdown on #server-select
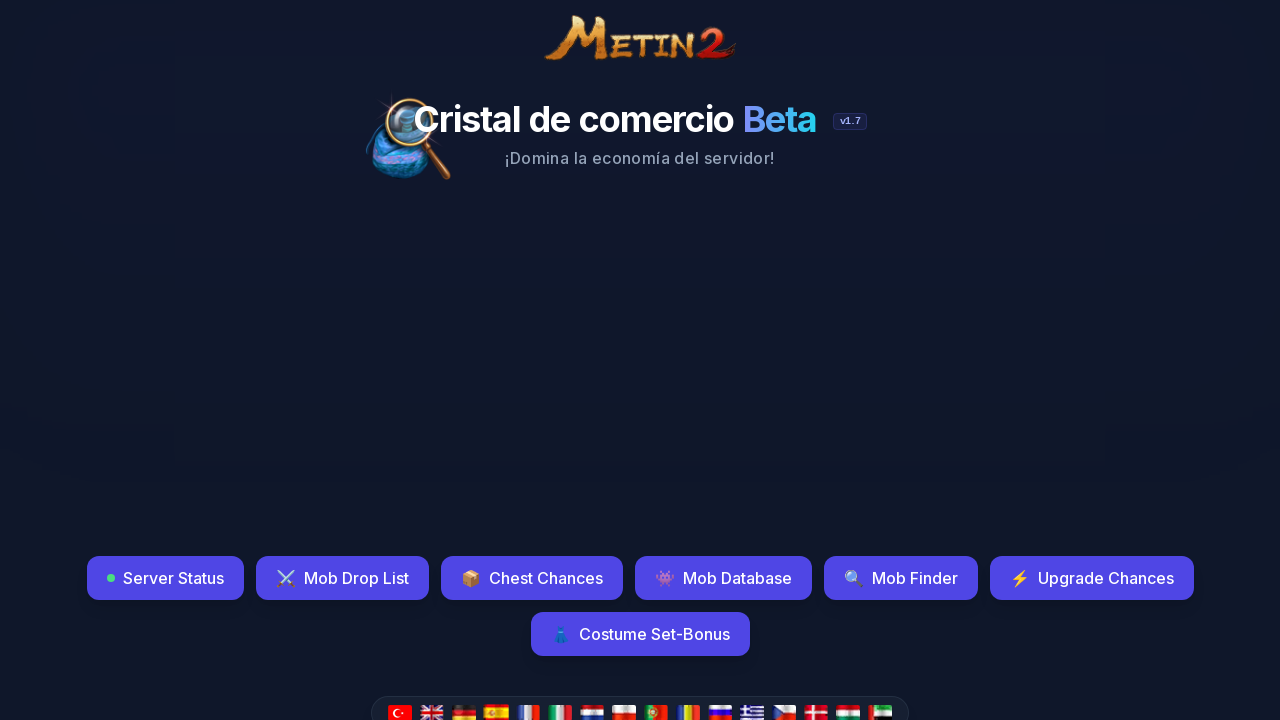

Waited for sort dropdown to be visible
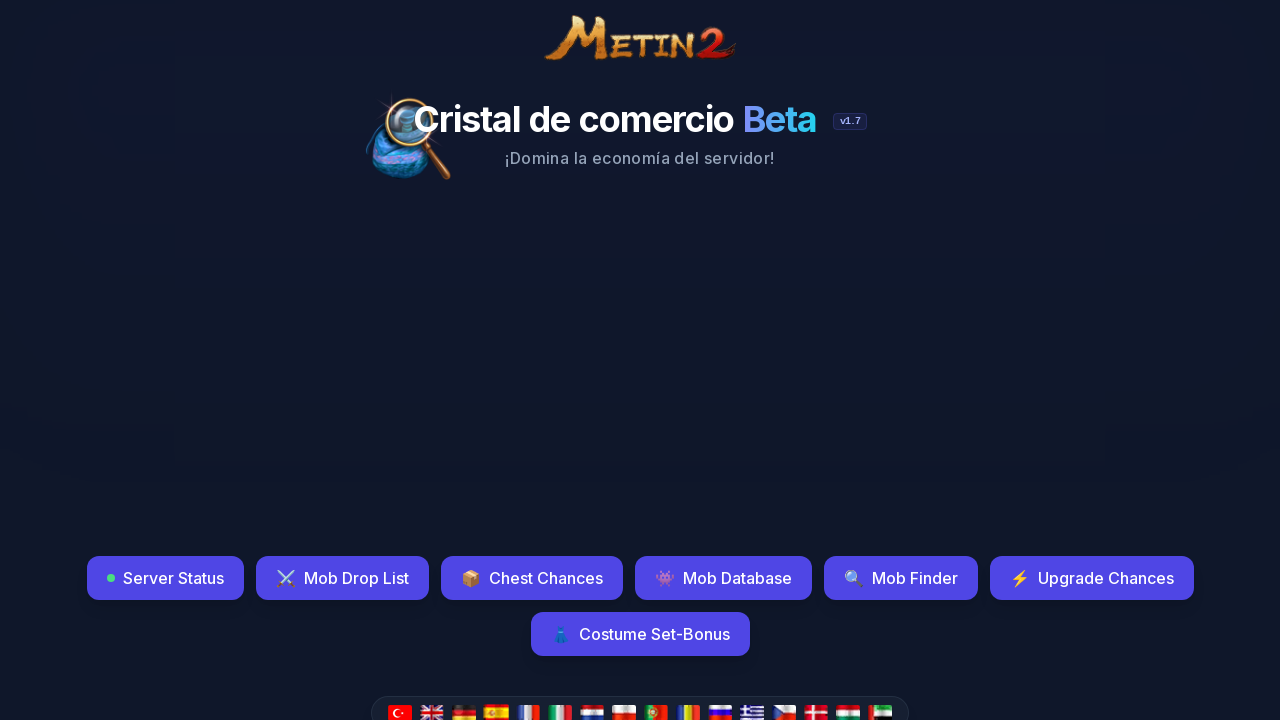

Selected ascending price sorting option on #sort-by-select
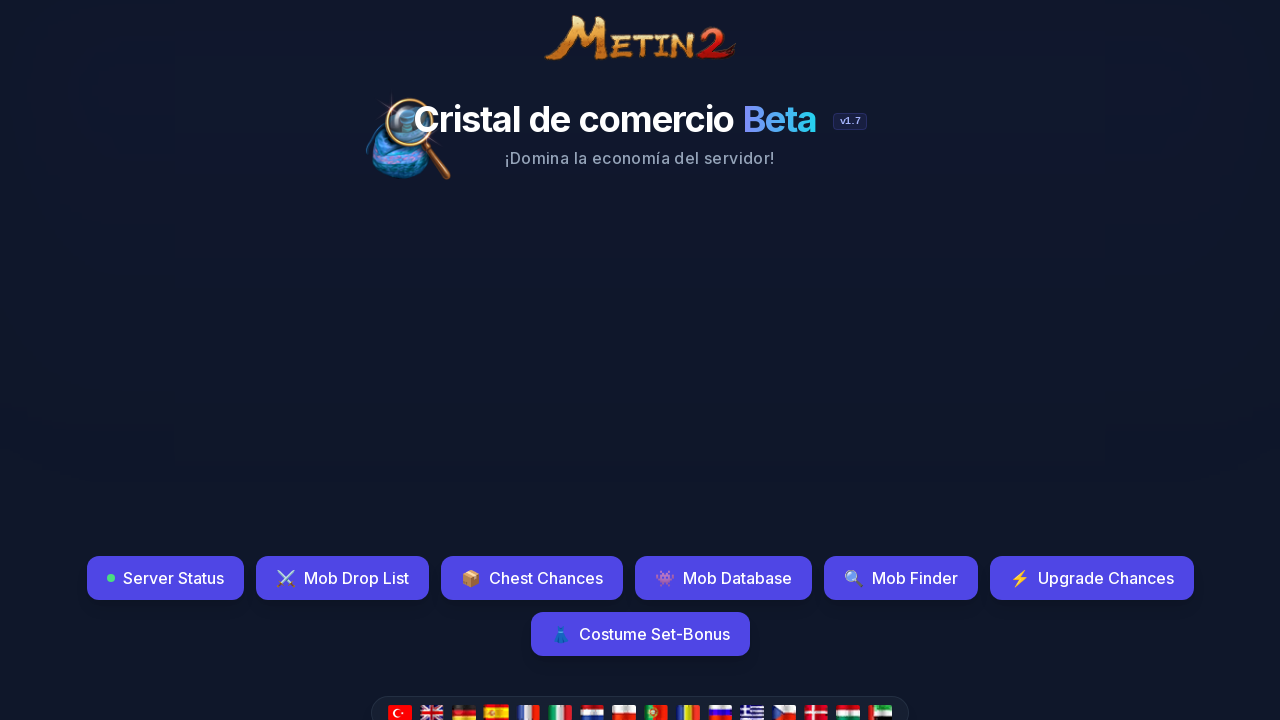

Waited 2 seconds for sorting to apply and items to load
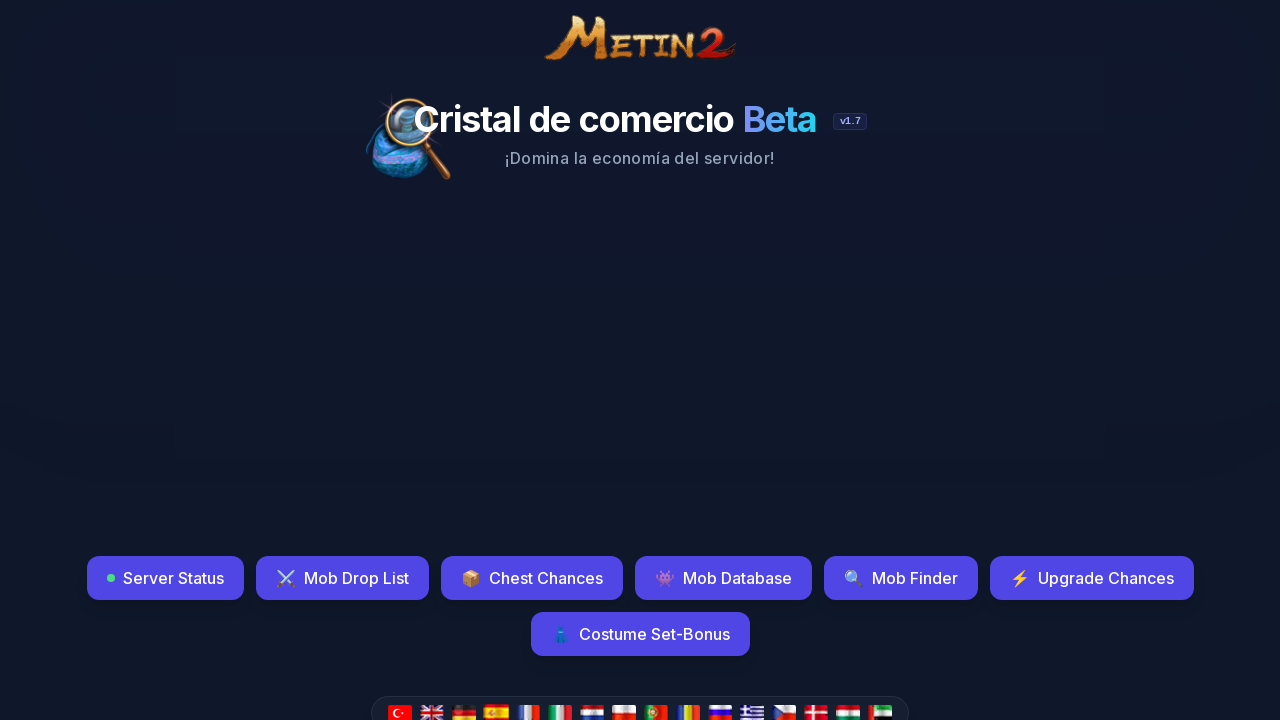

Verified table rows are visible after sorting
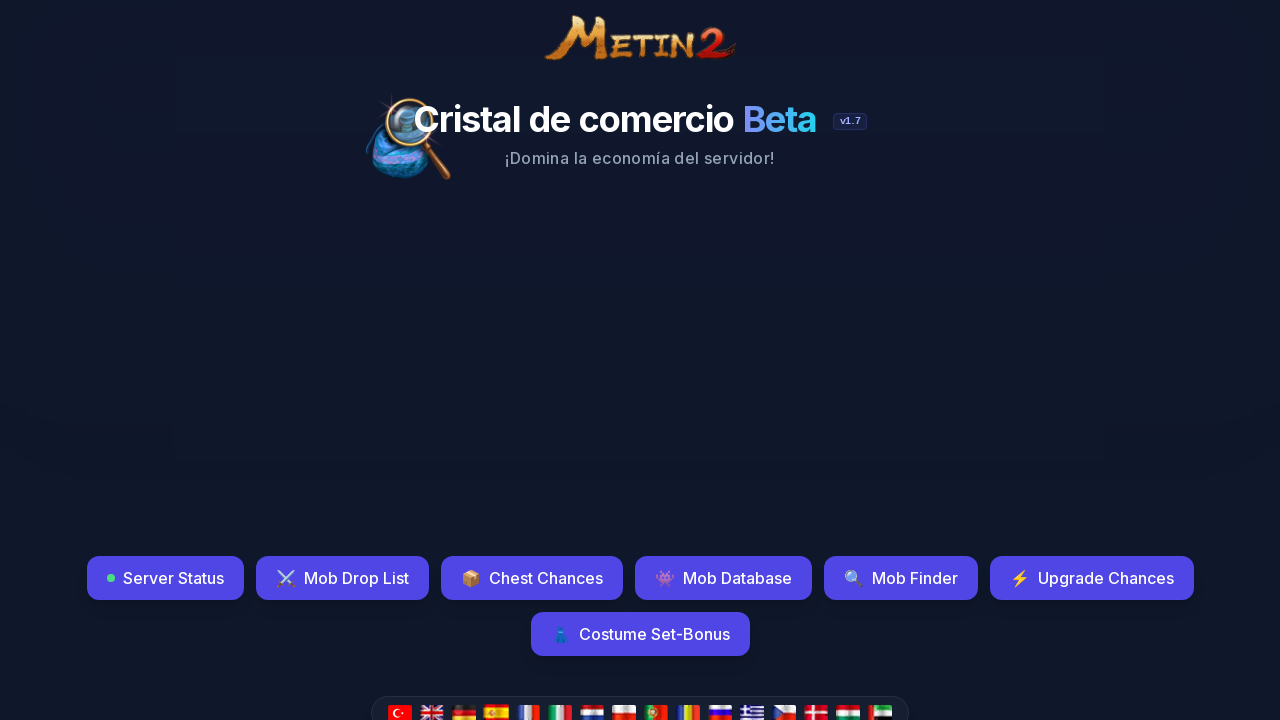

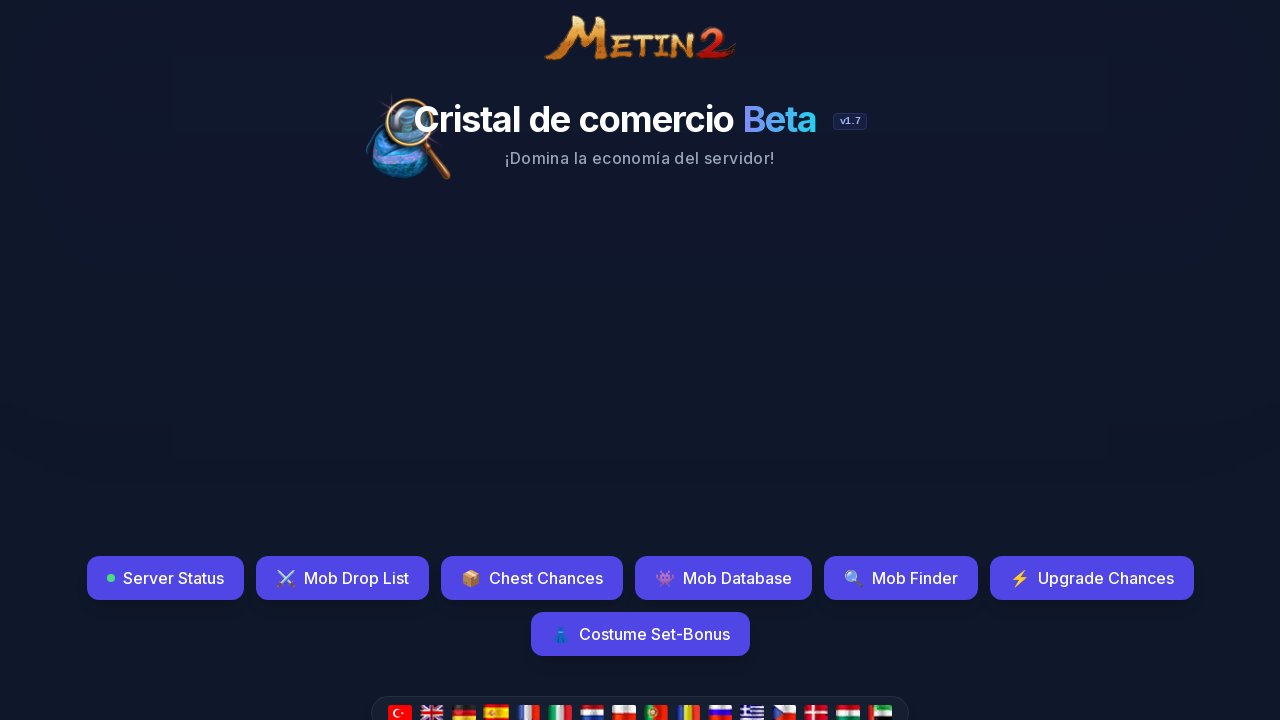